Tests a movie ticket booking form by entering the number of tickets, selecting ticket class (Platinum), selecting non-registered user option, entering a promo code, clicking the Book Now button, and verifying the calculated final price.

Starting URL: https://muntasir101.github.io/Movie-Ticket-Booking/

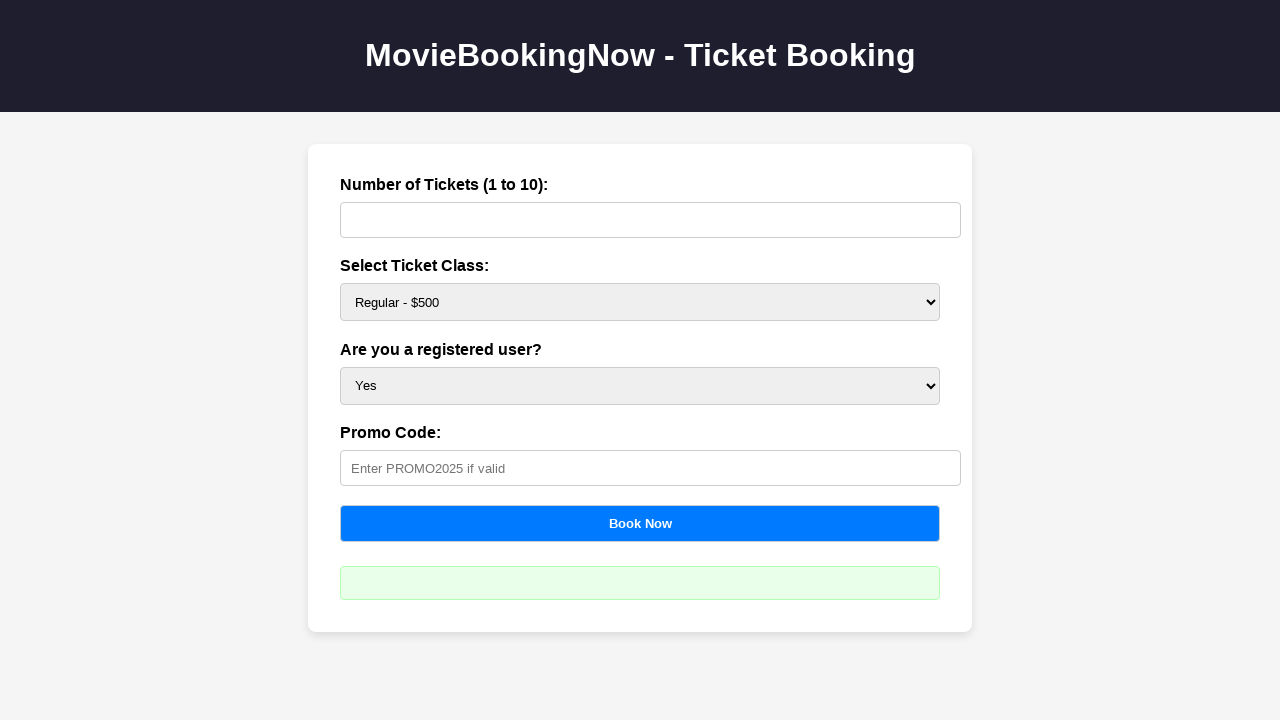

Waited for tickets input field to load
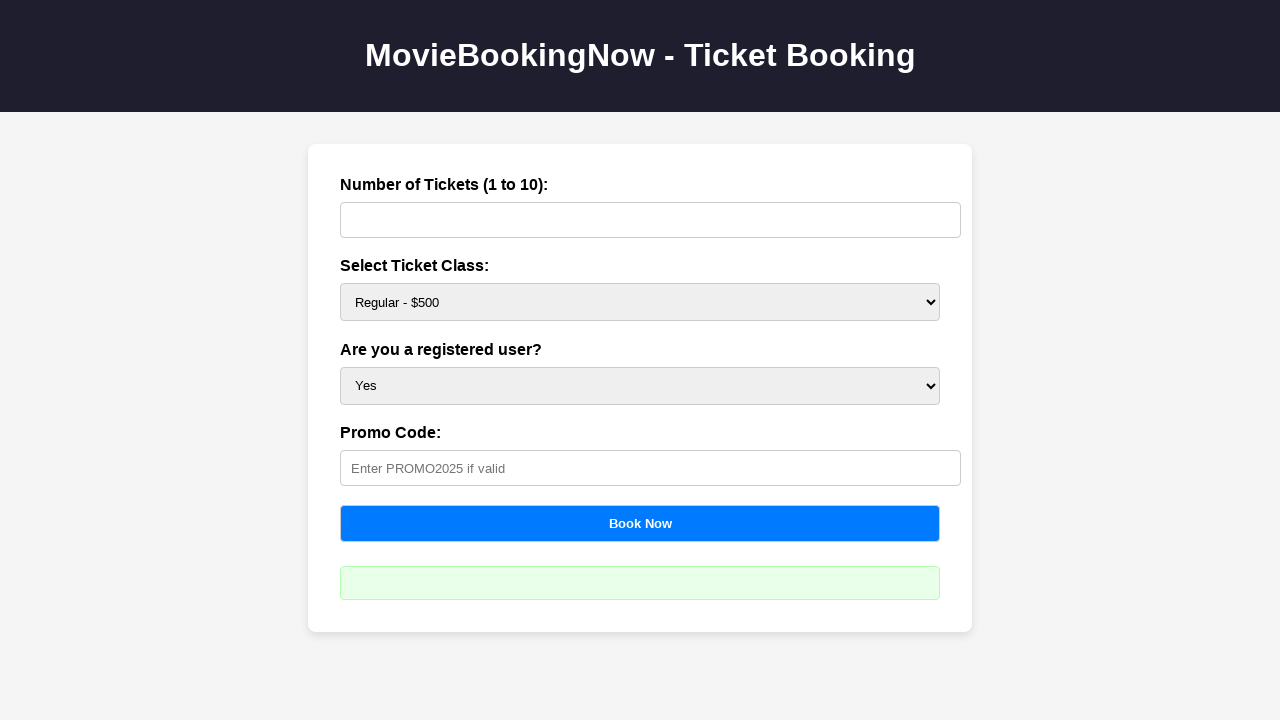

Entered 7 tickets in the tickets field on #tickets
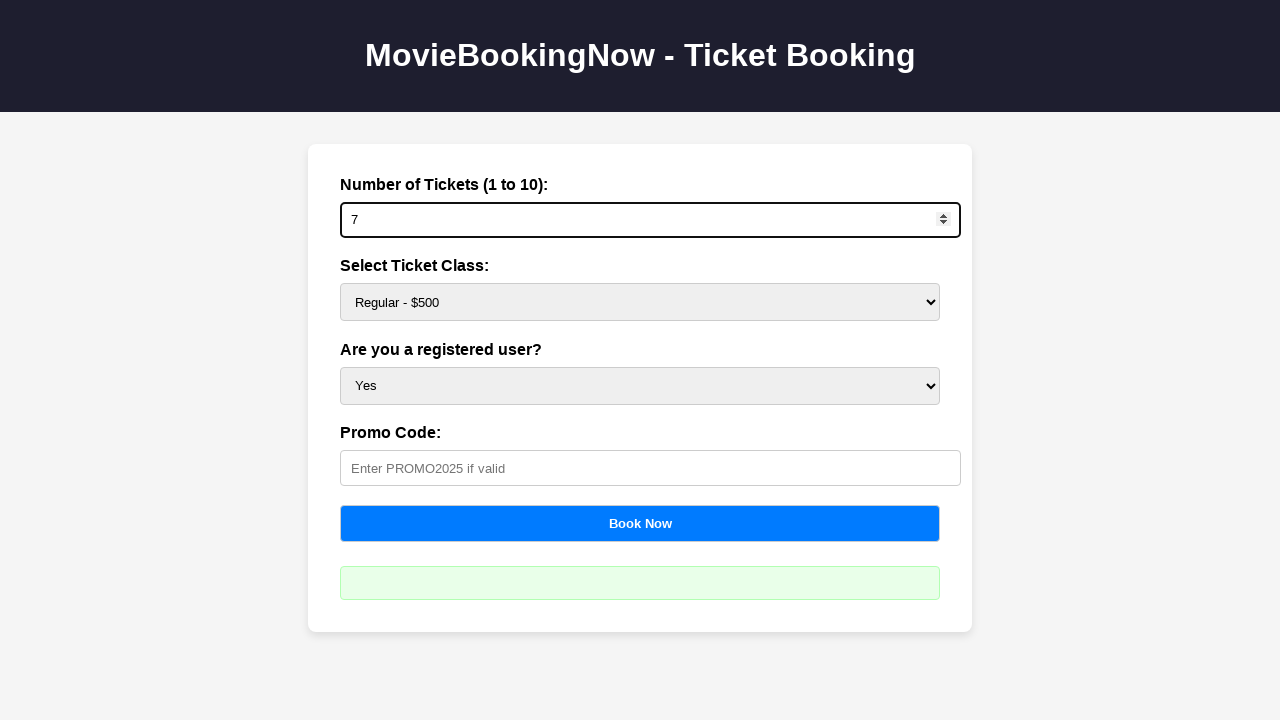

Waited for ticket class dropdown to load
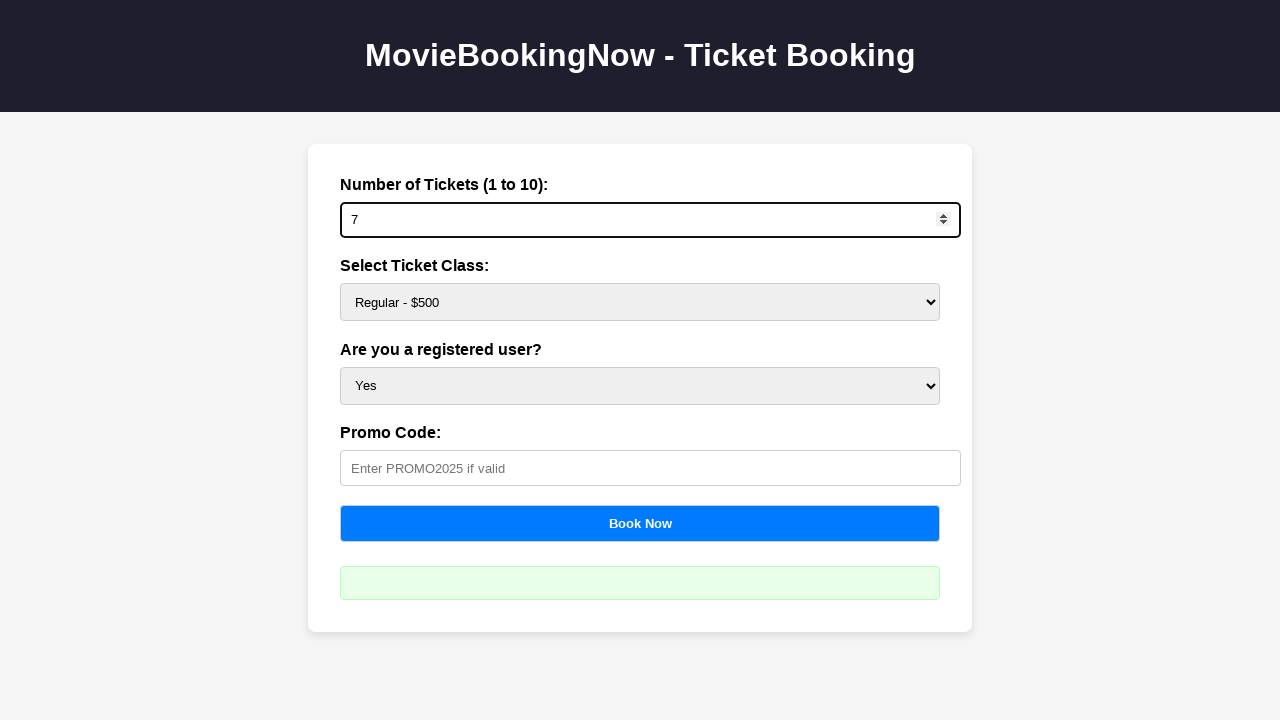

Selected Platinum ticket class at $1000 on #price
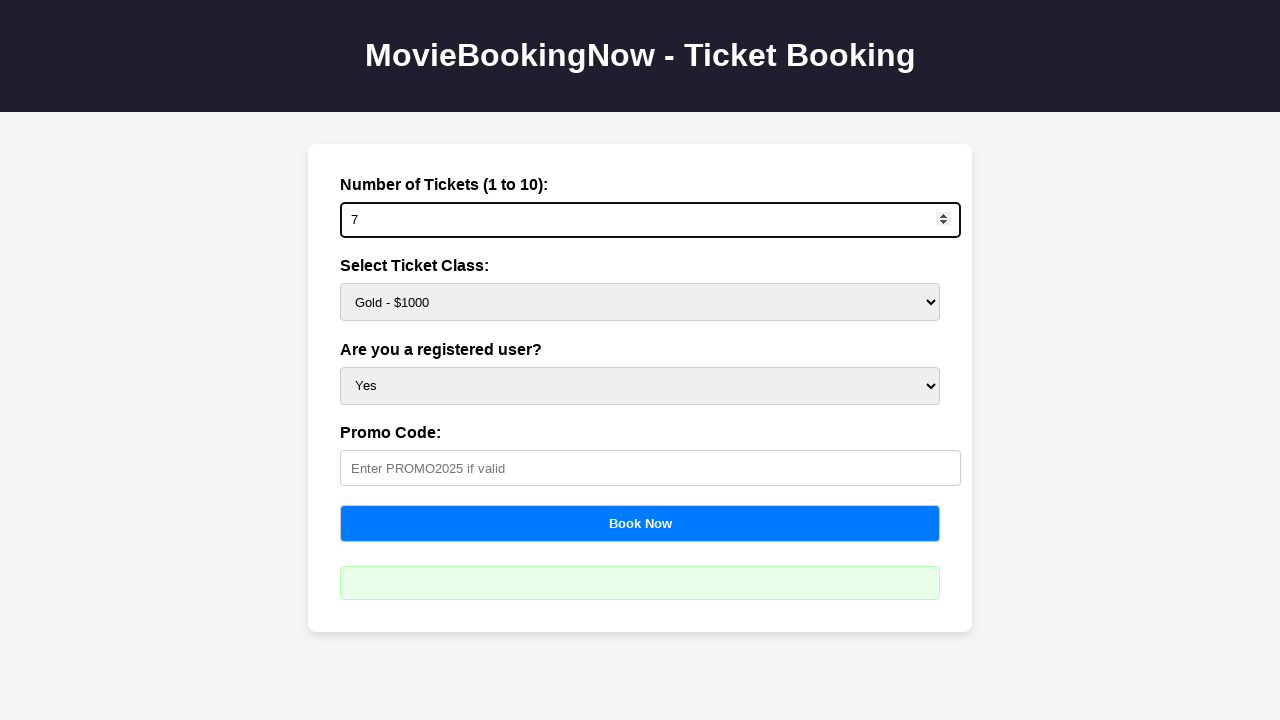

Waited for user registration dropdown to load
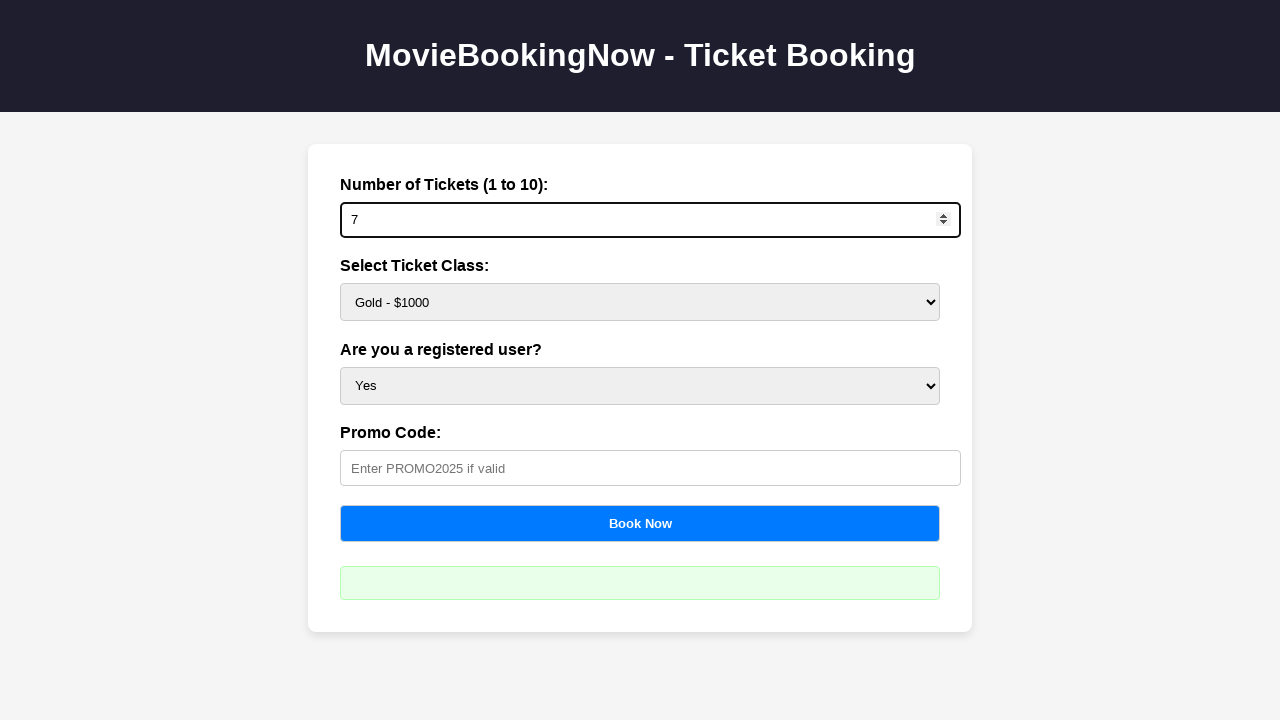

Selected 'No' for non-registered user option on #user
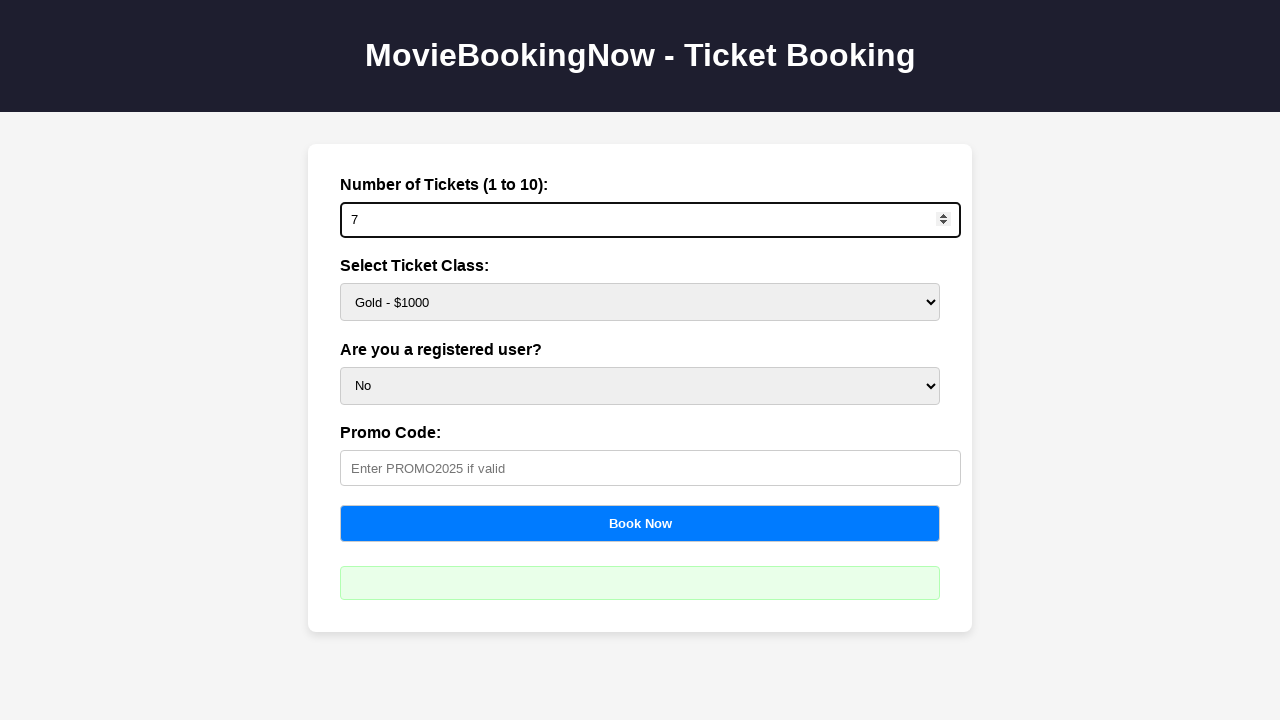

Waited for promo code input field to load
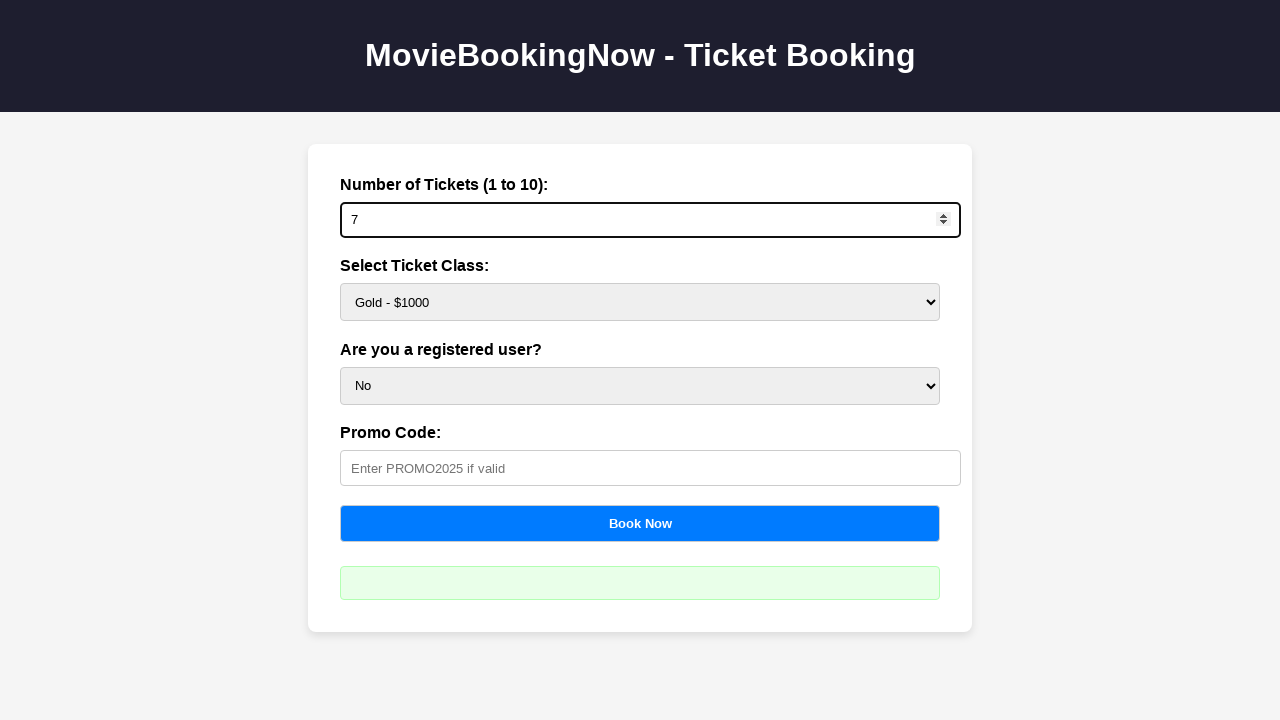

Entered promo code 'PROMO2025' on #promo
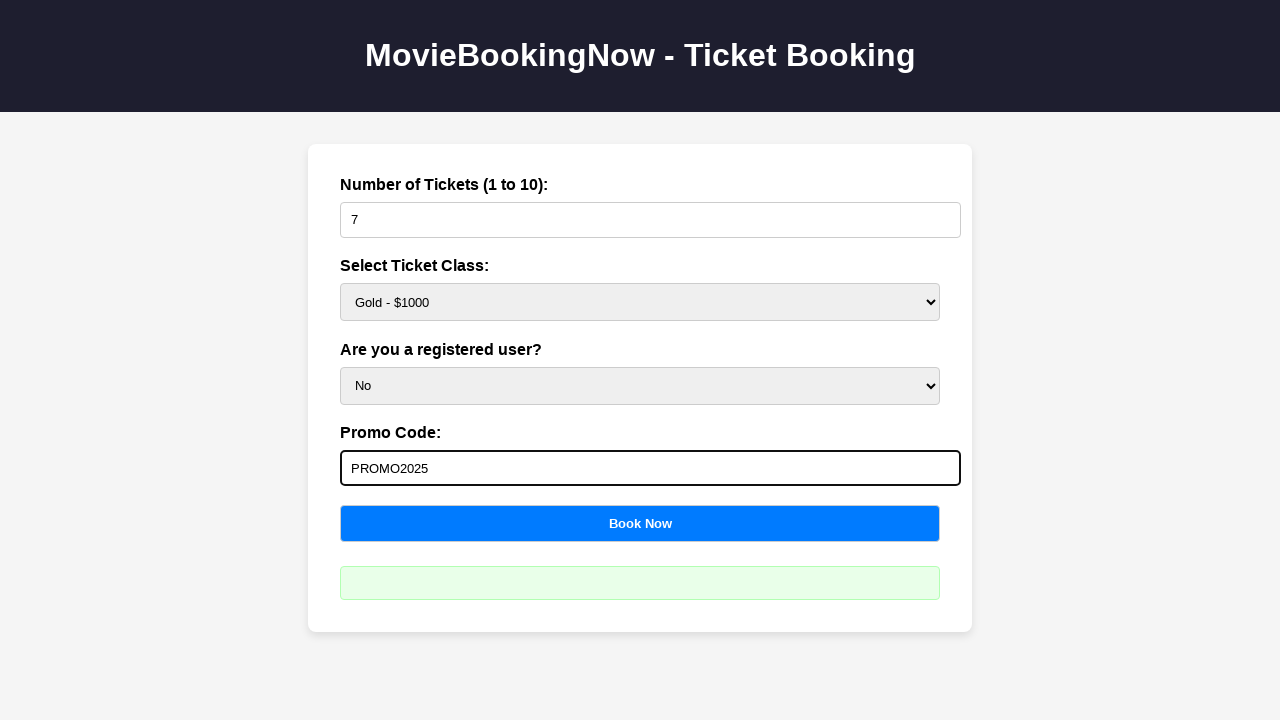

Waited for Book Now button to load
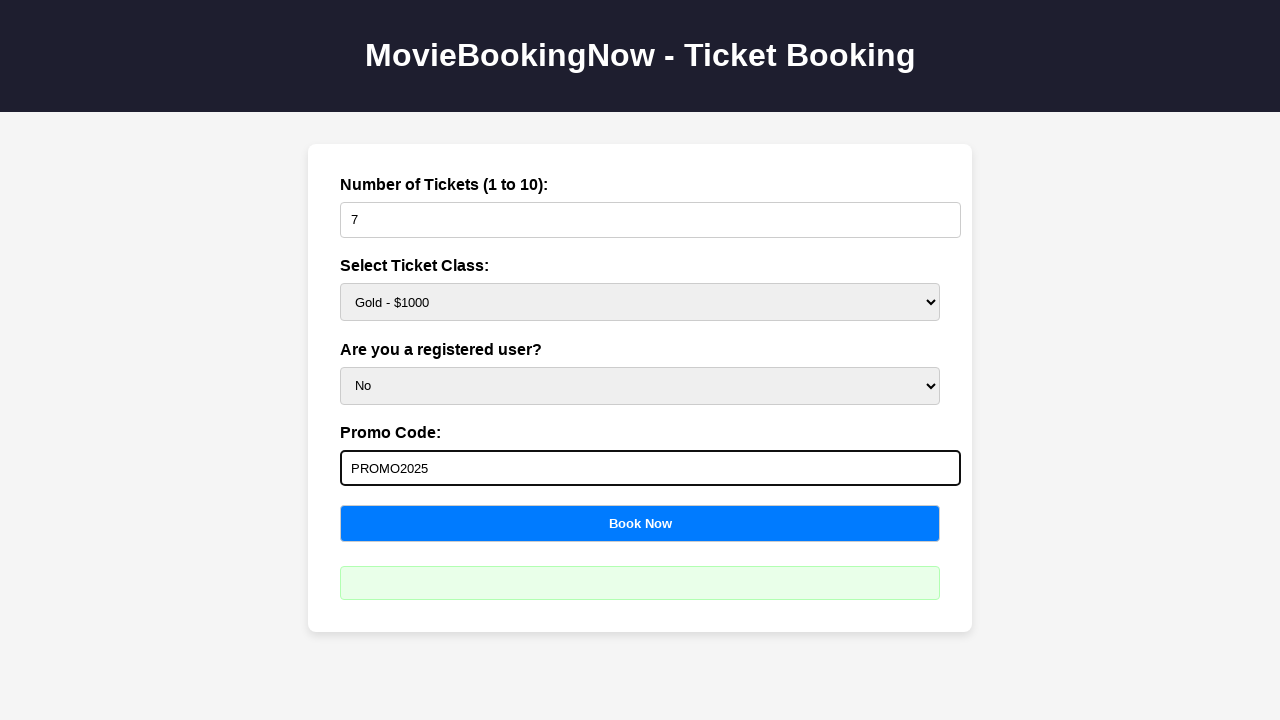

Clicked Book Now button to calculate booking at (640, 523) on button[onclick='calculateBooking()']
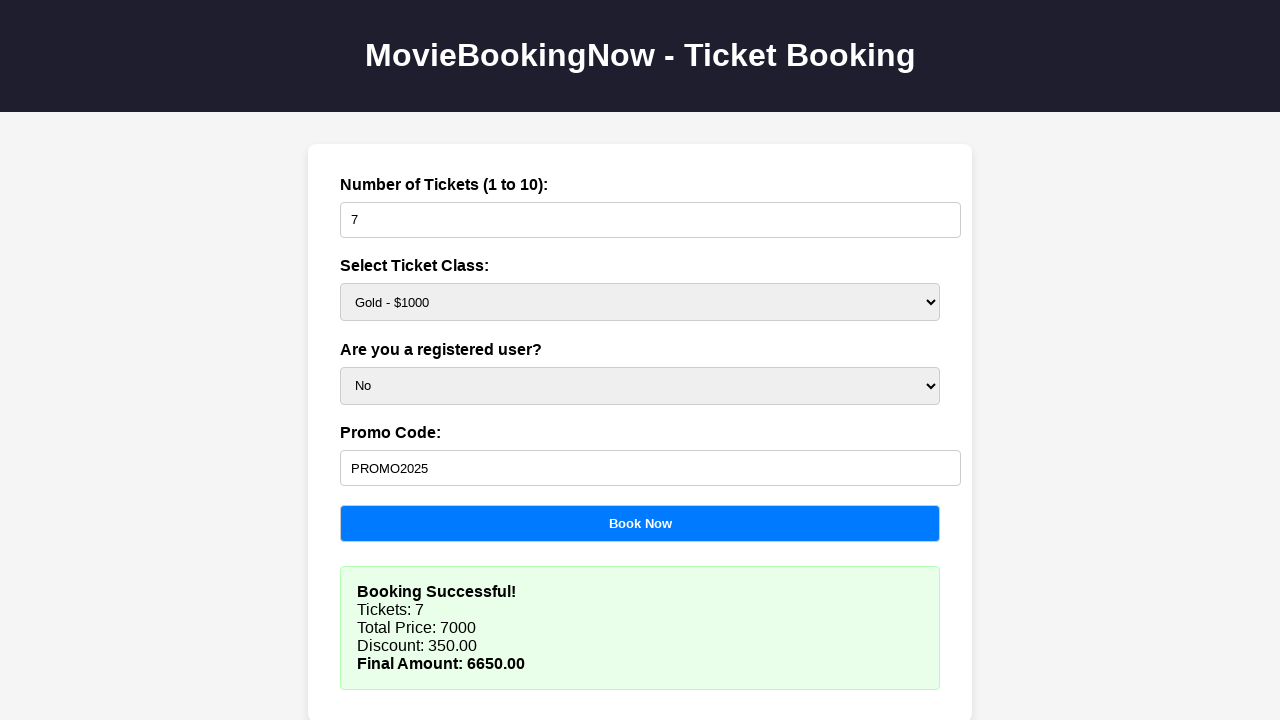

Final price calculated and displayed on page
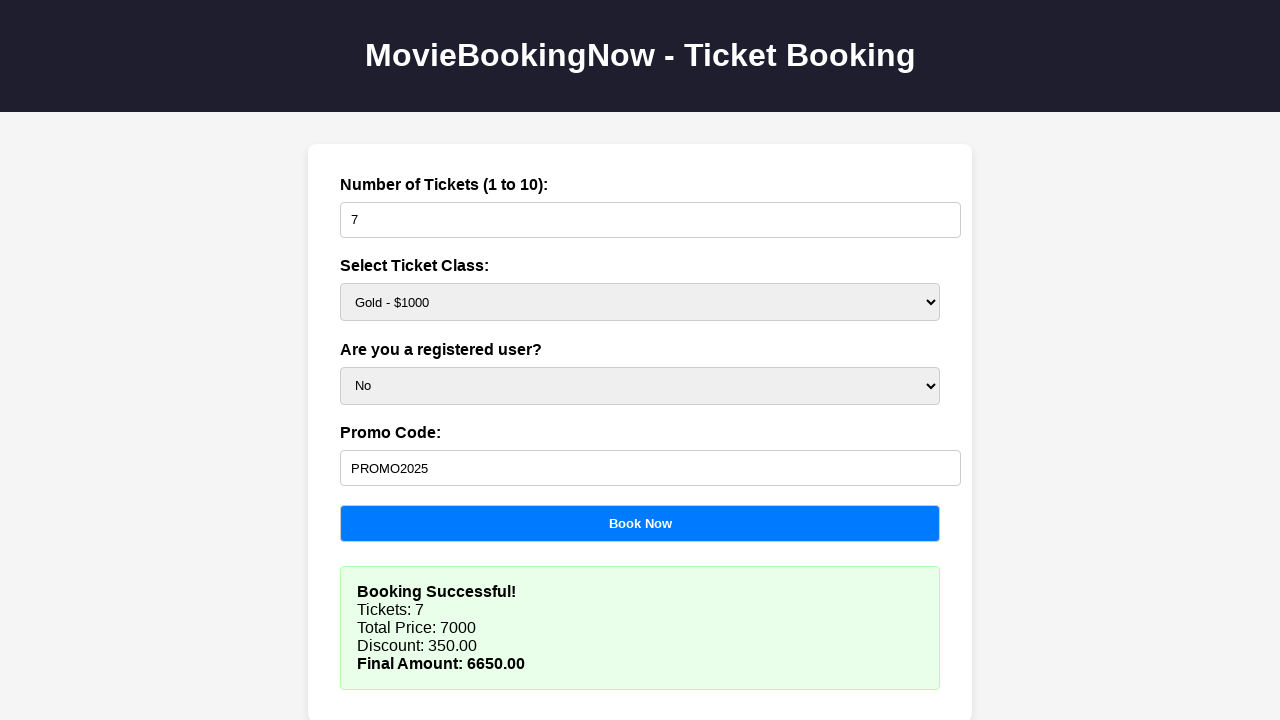

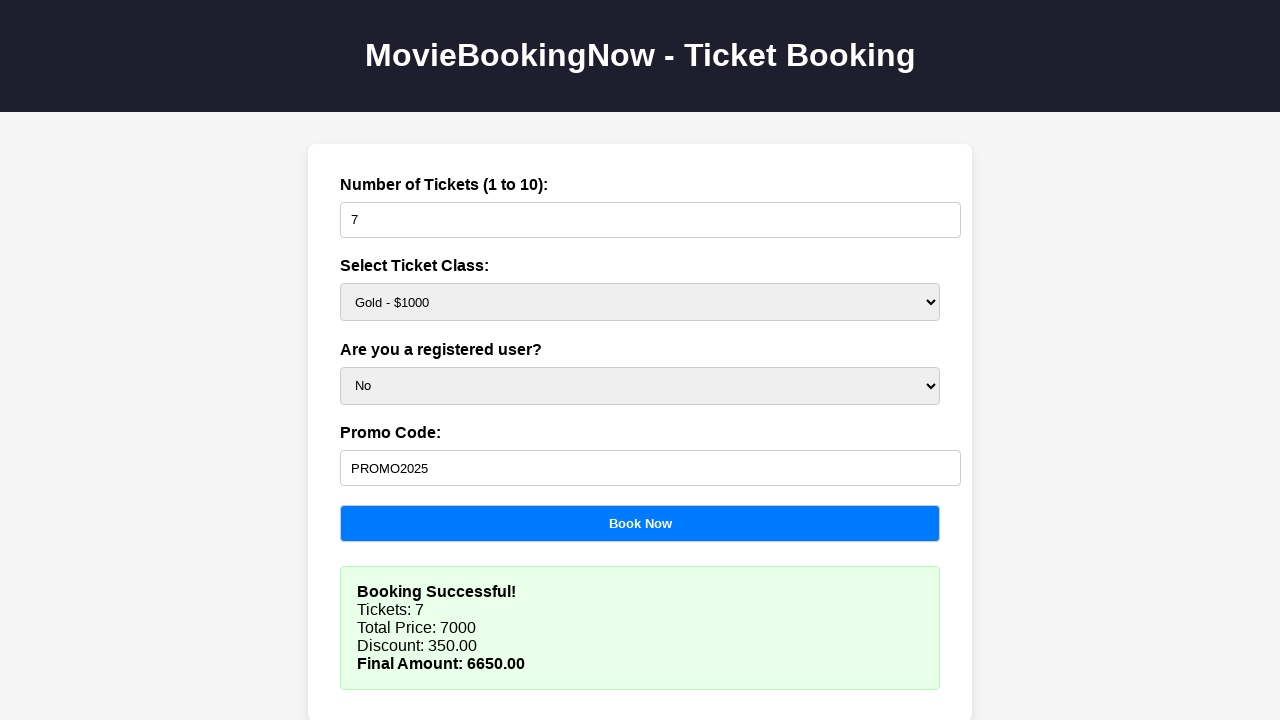